Navigates to the Guru99 demo homepage and sets the browser window to fullscreen mode

Starting URL: http://demo.guru99.com/test/guru99home/

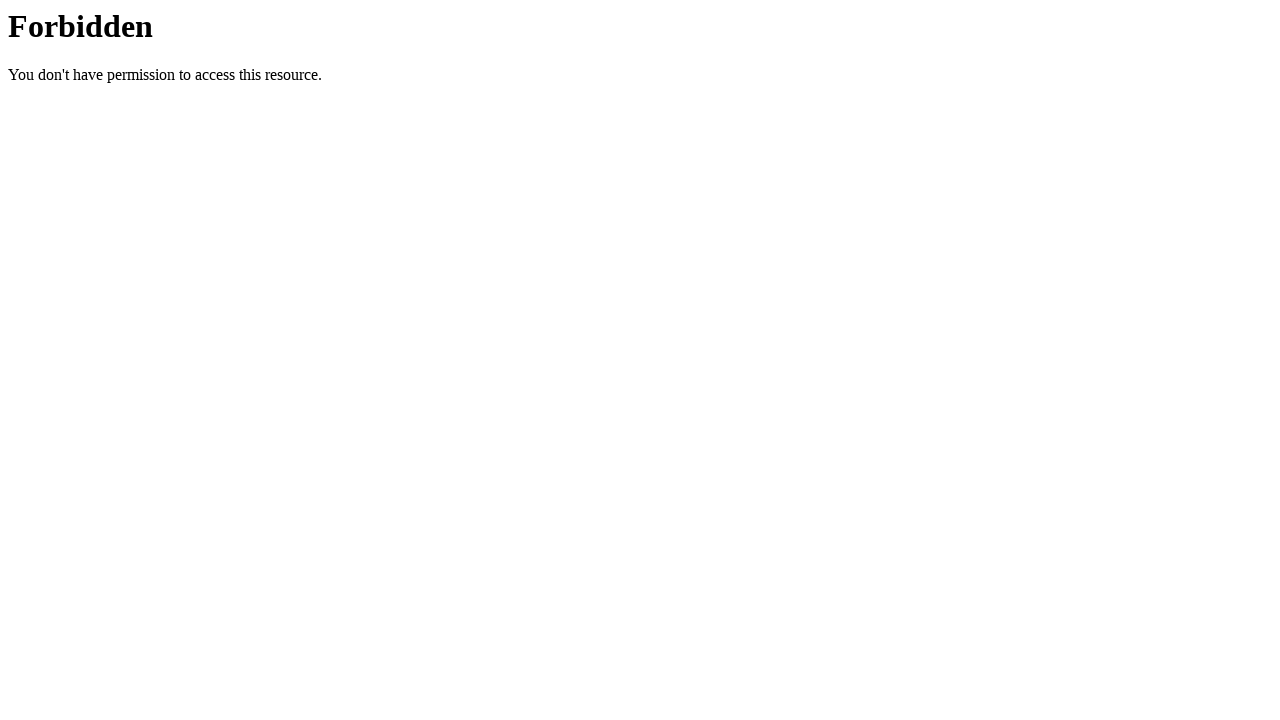

Set viewport size to 1920x1080 (fullscreen-like dimensions)
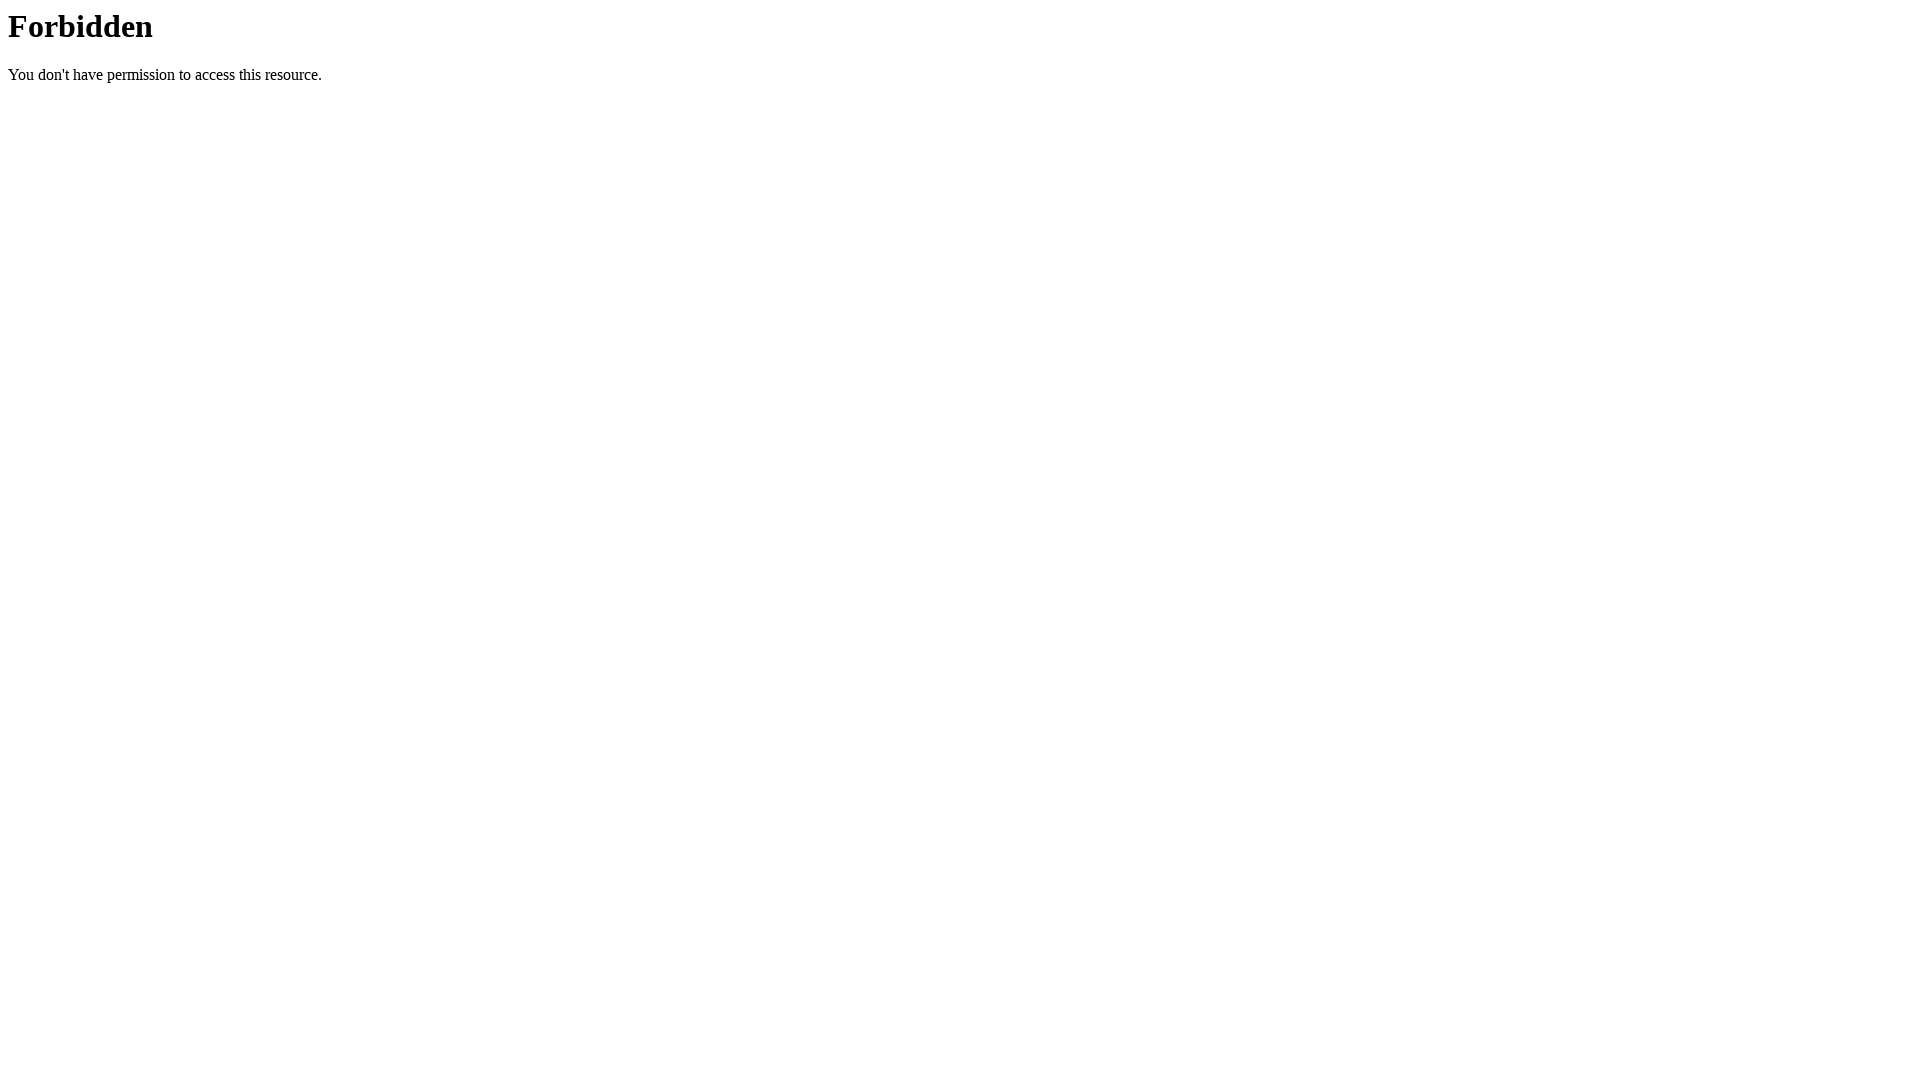

Waited for page to fully load (domcontentloaded state reached)
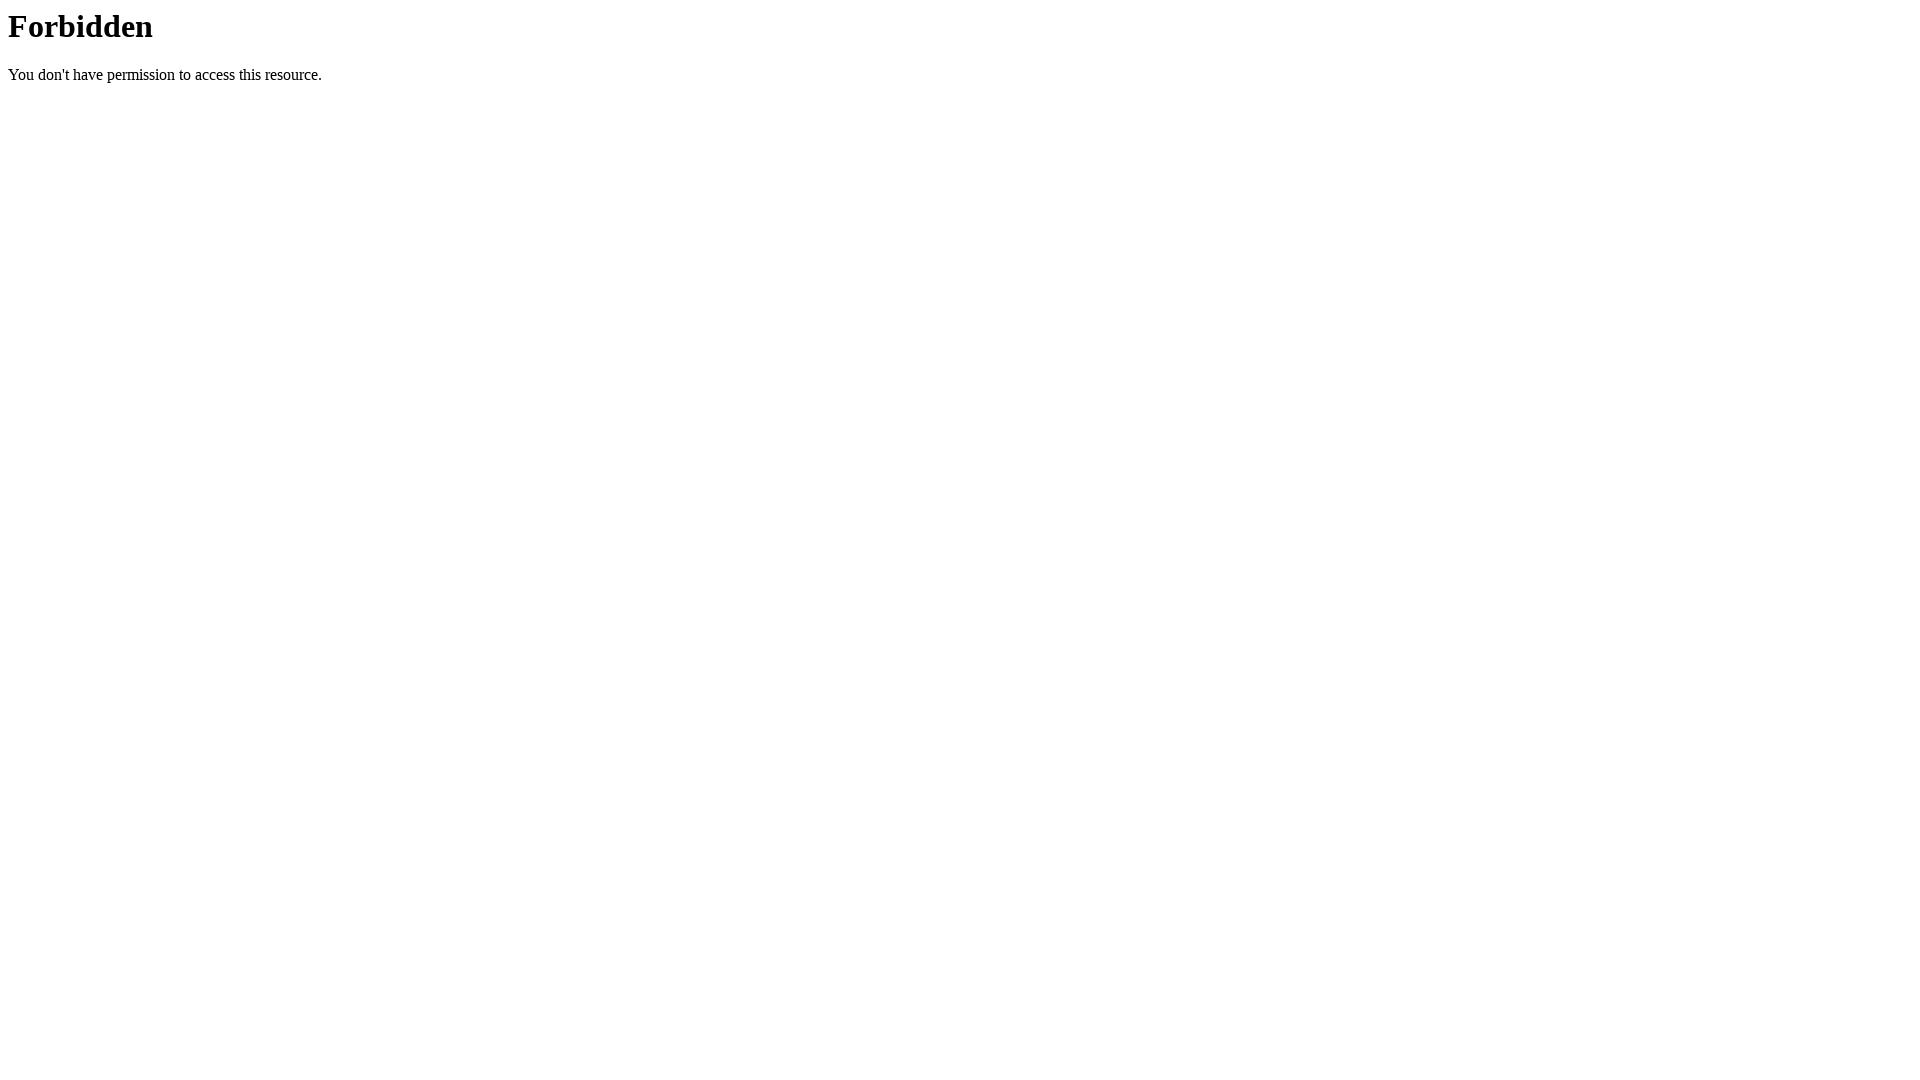

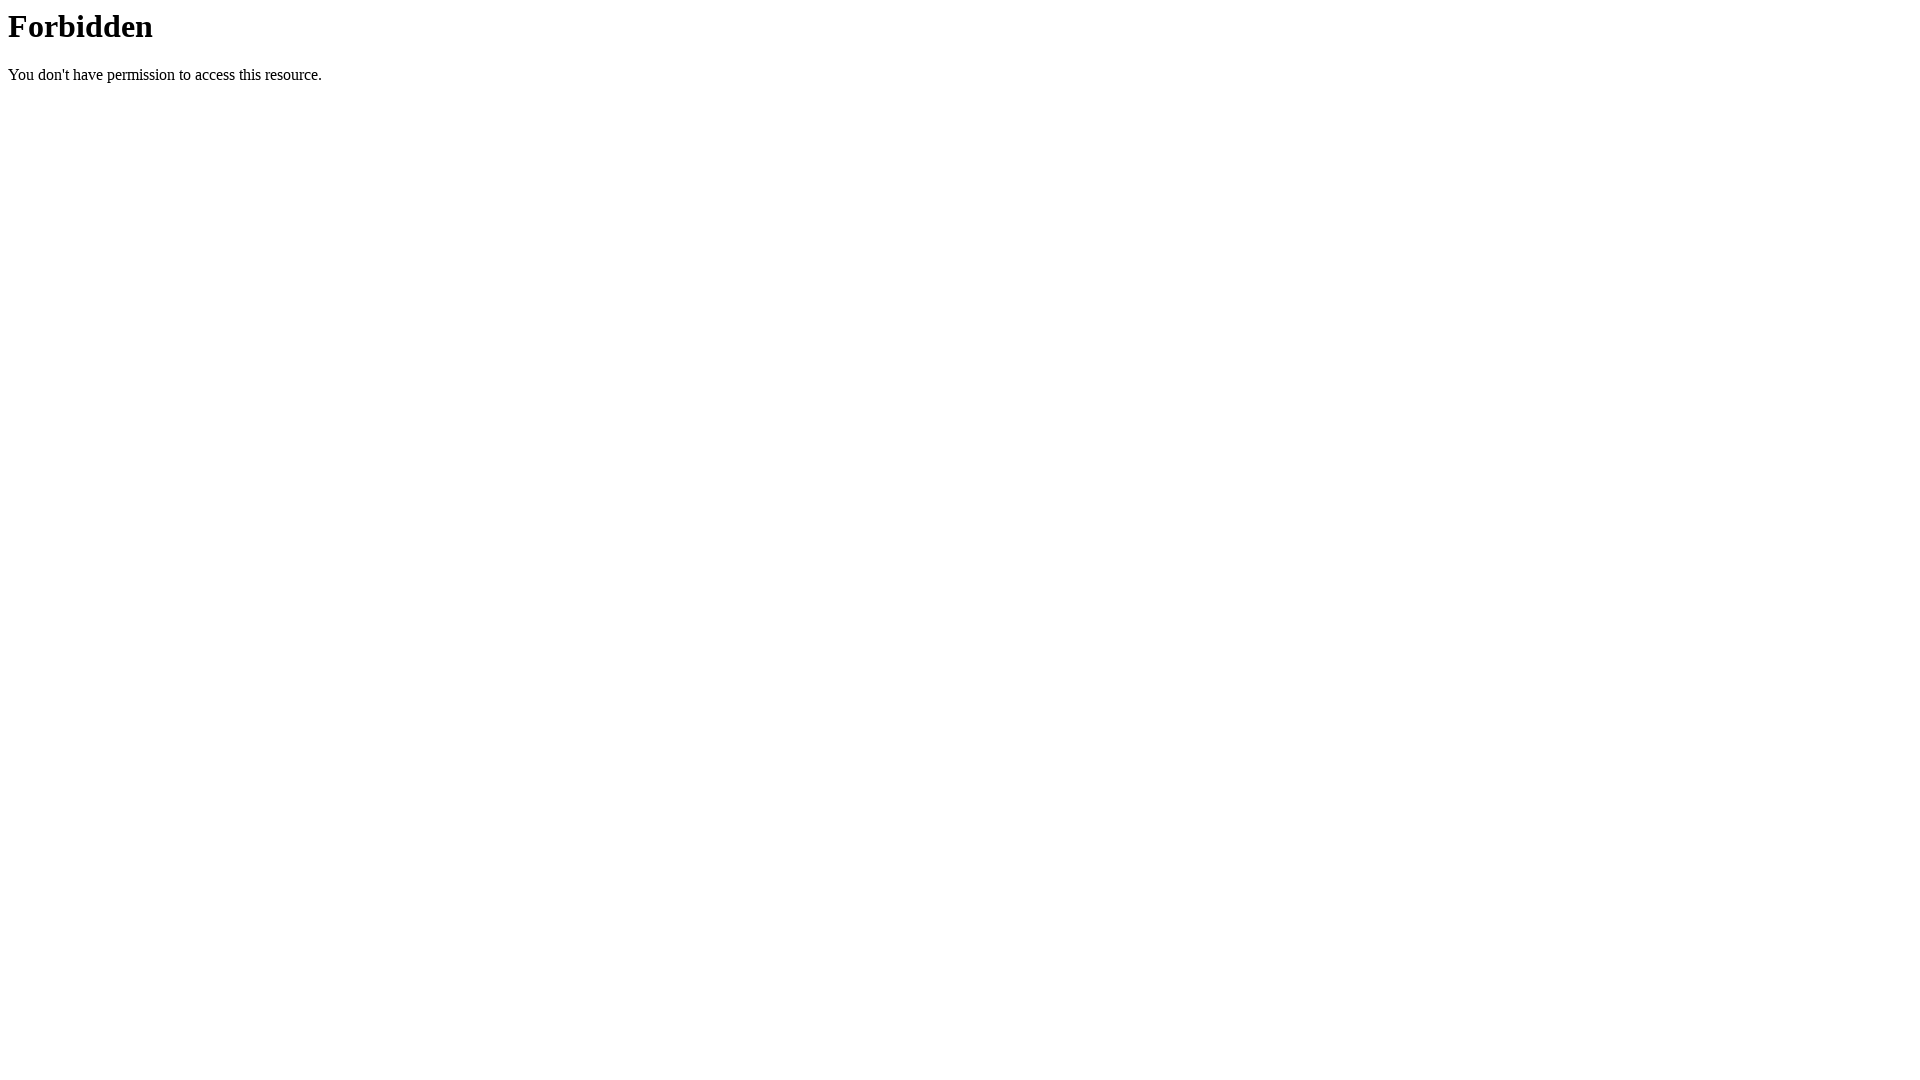